Tests a practice form by filling out various form fields including text inputs, dropdowns, checkboxes, and radio buttons, then submitting the form and verifying success message

Starting URL: https://rahulshettyacademy.com/angularpractice/

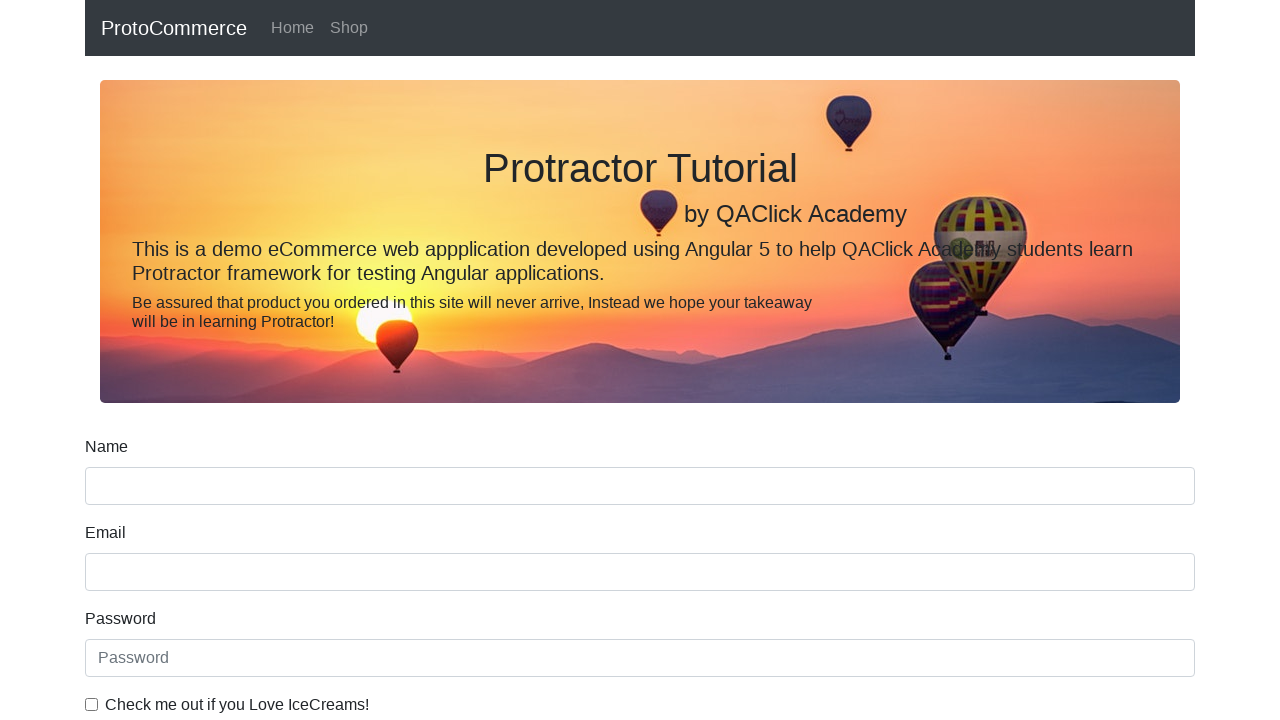

Filled name field with 'Gaganpreet S Mann' on input[name='name']
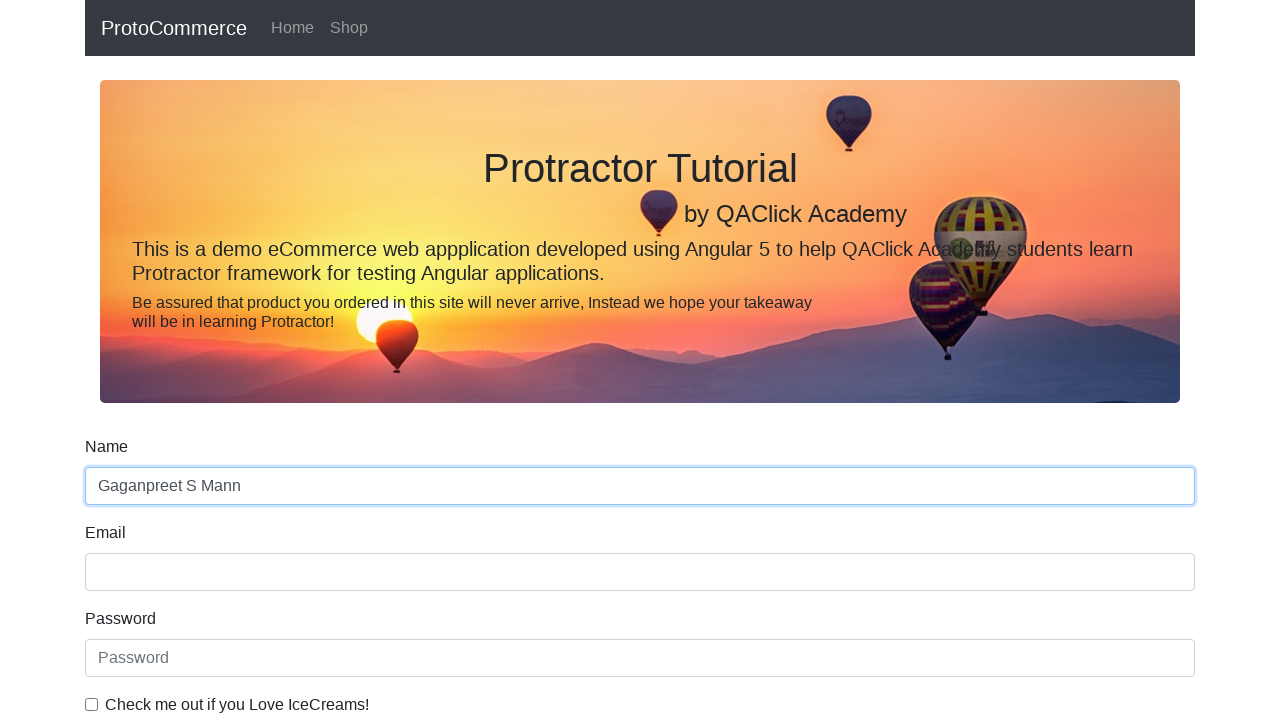

Filled email field with 'gaganmann@gmail.com' on input[name='email']
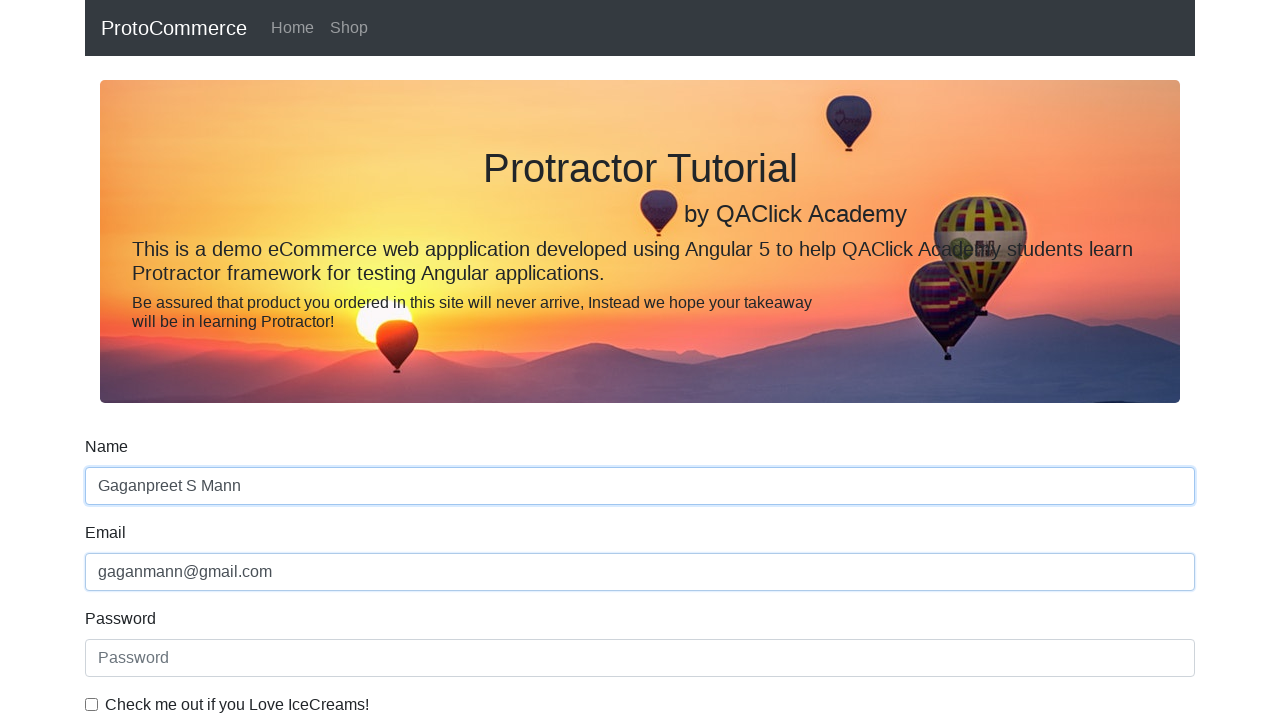

Filled password field on #exampleInputPassword1
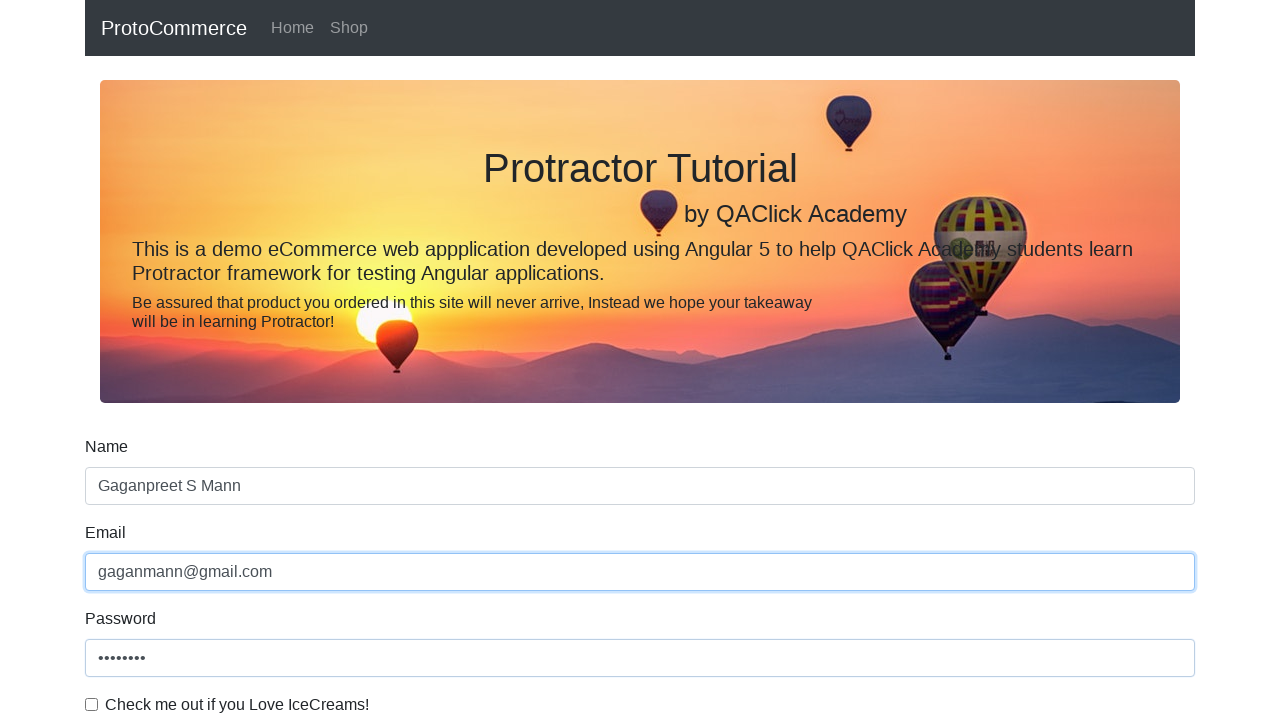

Clicked checkbox to enable agreement at (92, 704) on #exampleCheck1
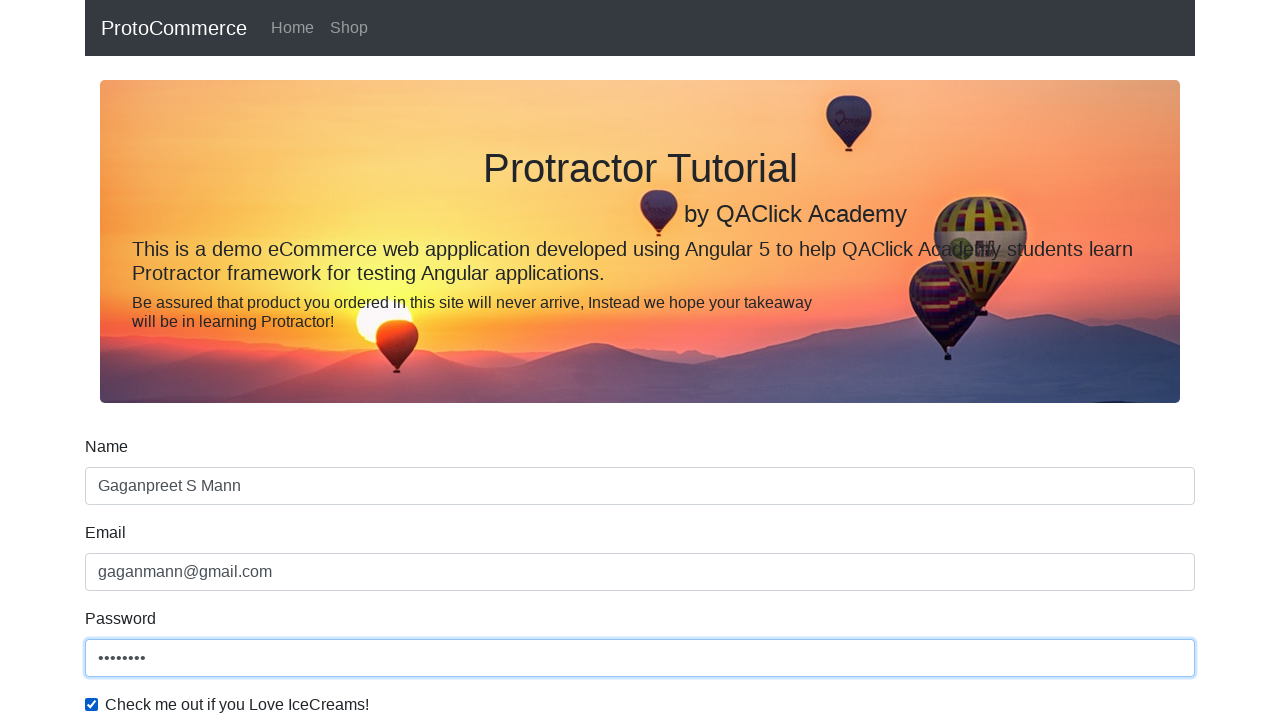

Selected 'Female' from dropdown on #exampleFormControlSelect1
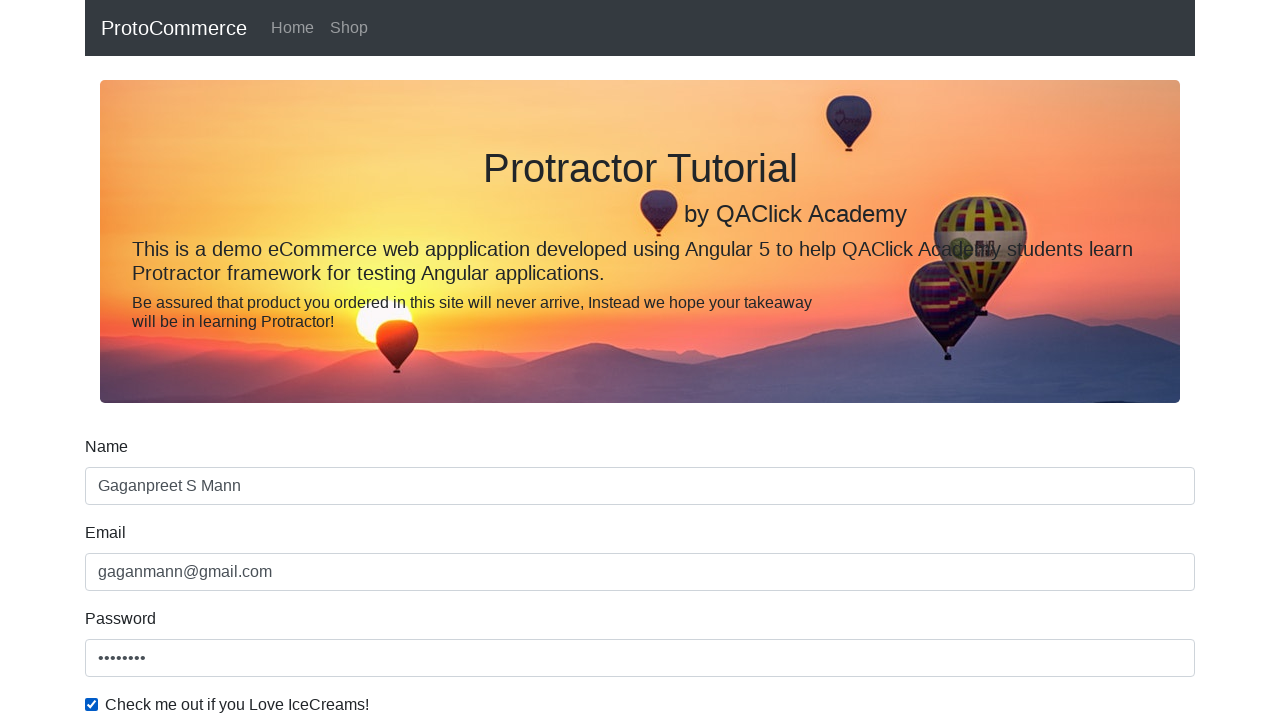

Changed dropdown selection to index 0 (Male) on #exampleFormControlSelect1
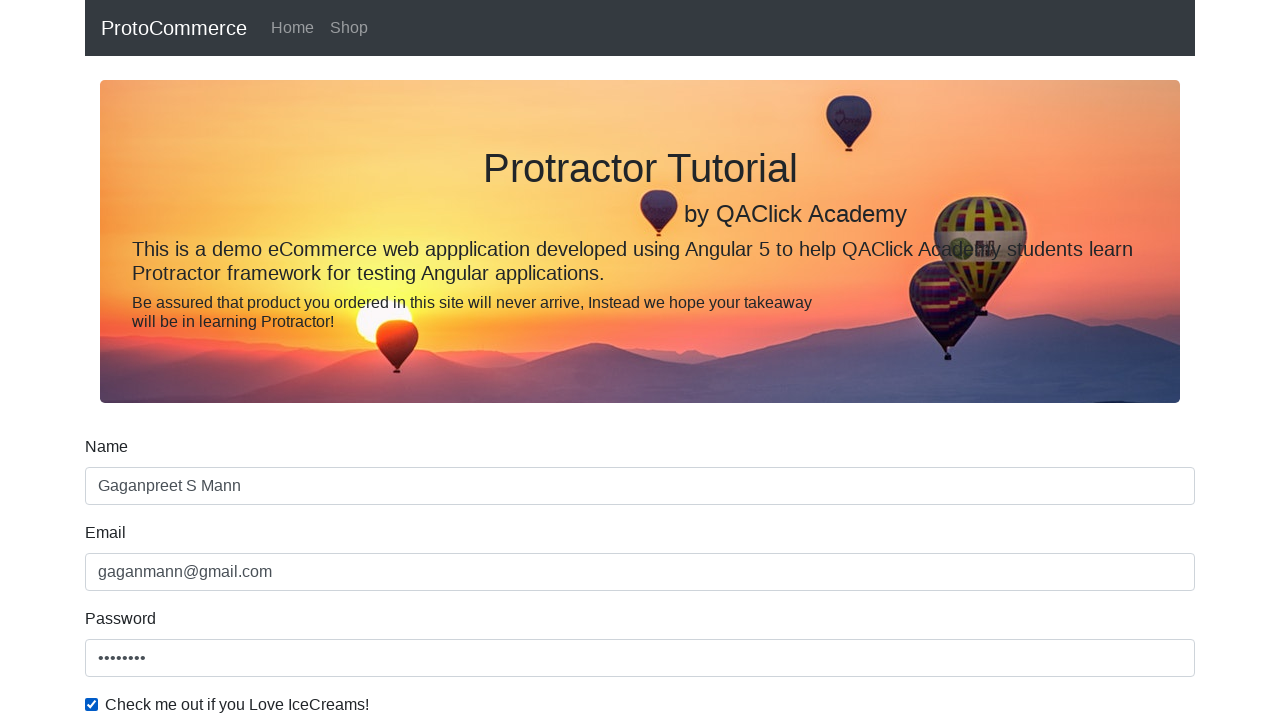

Clicked Student radio button at (238, 360) on #inlineRadio1
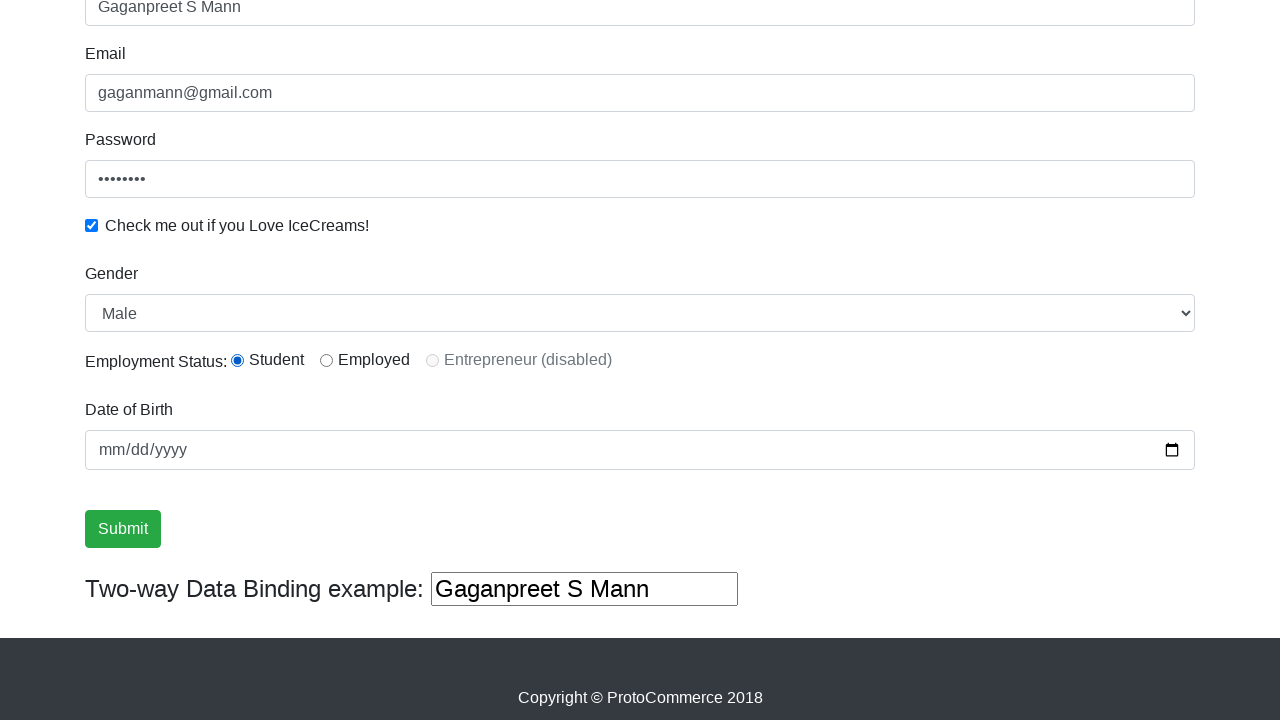

Clicked Submit button to submit the form at (123, 529) on input[value='Submit']
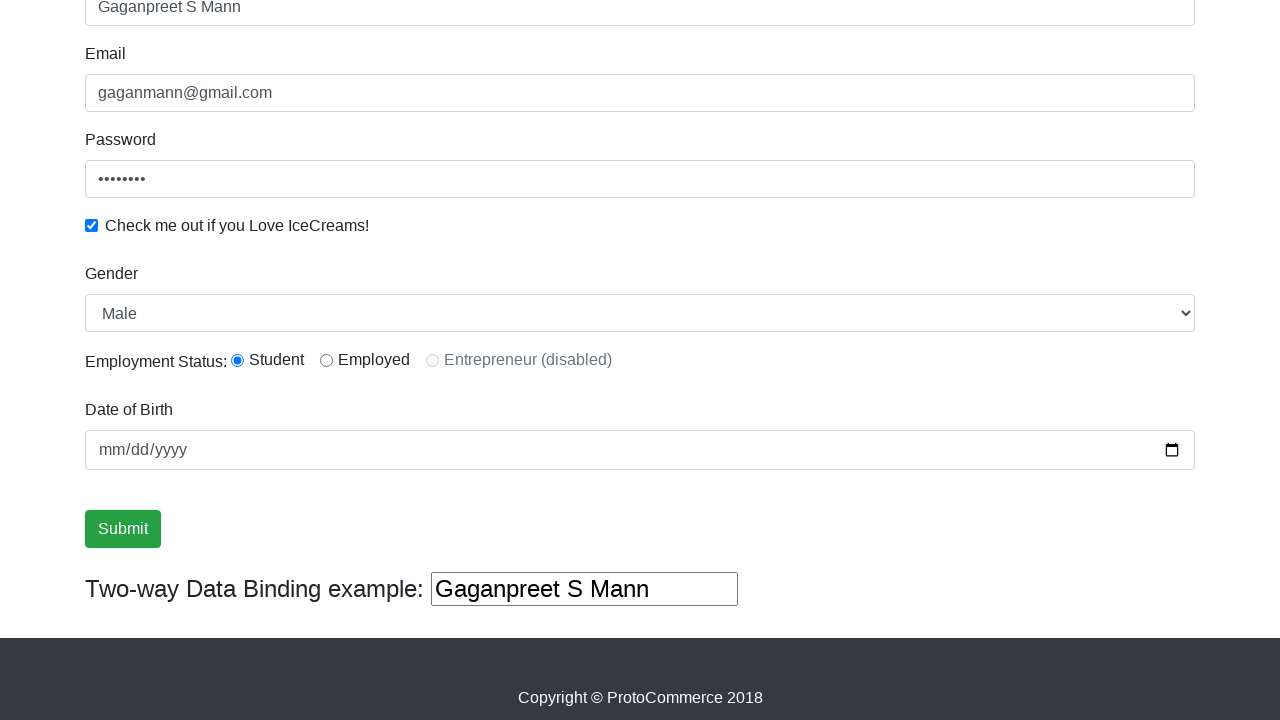

Waited for success message to appear
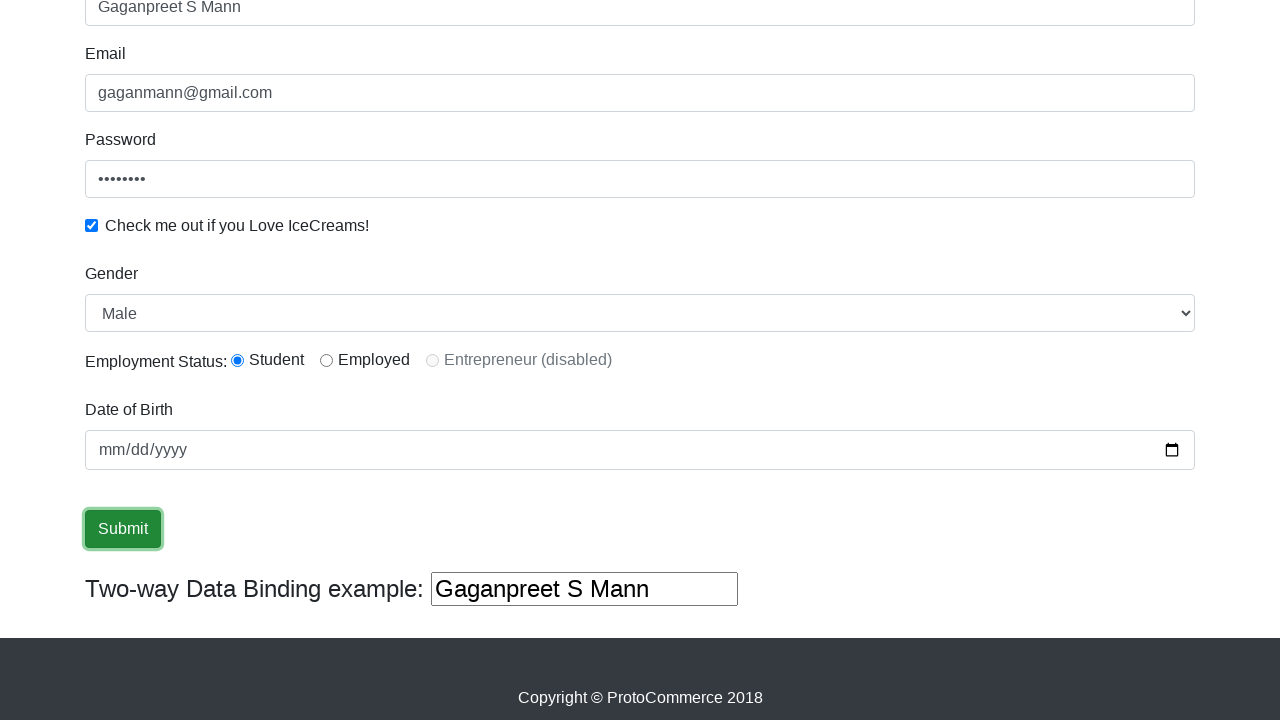

Retrieved success message text
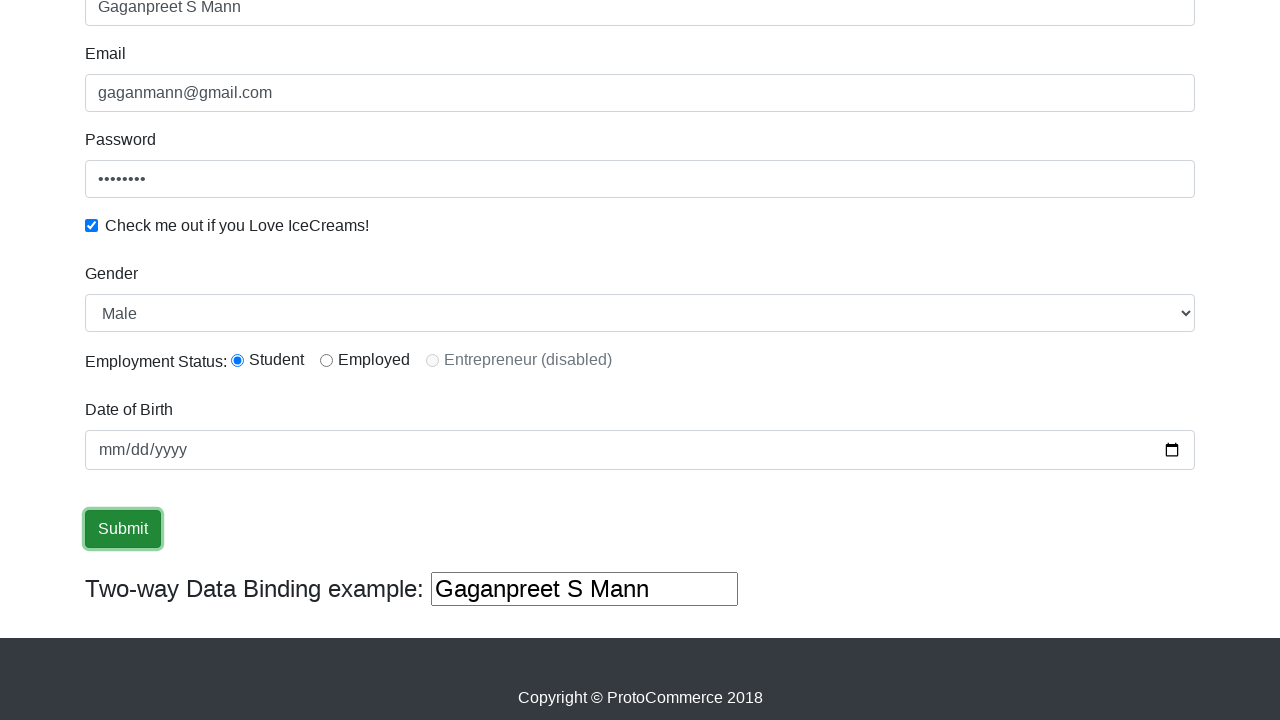

Verified 'Success!' message is present in alert
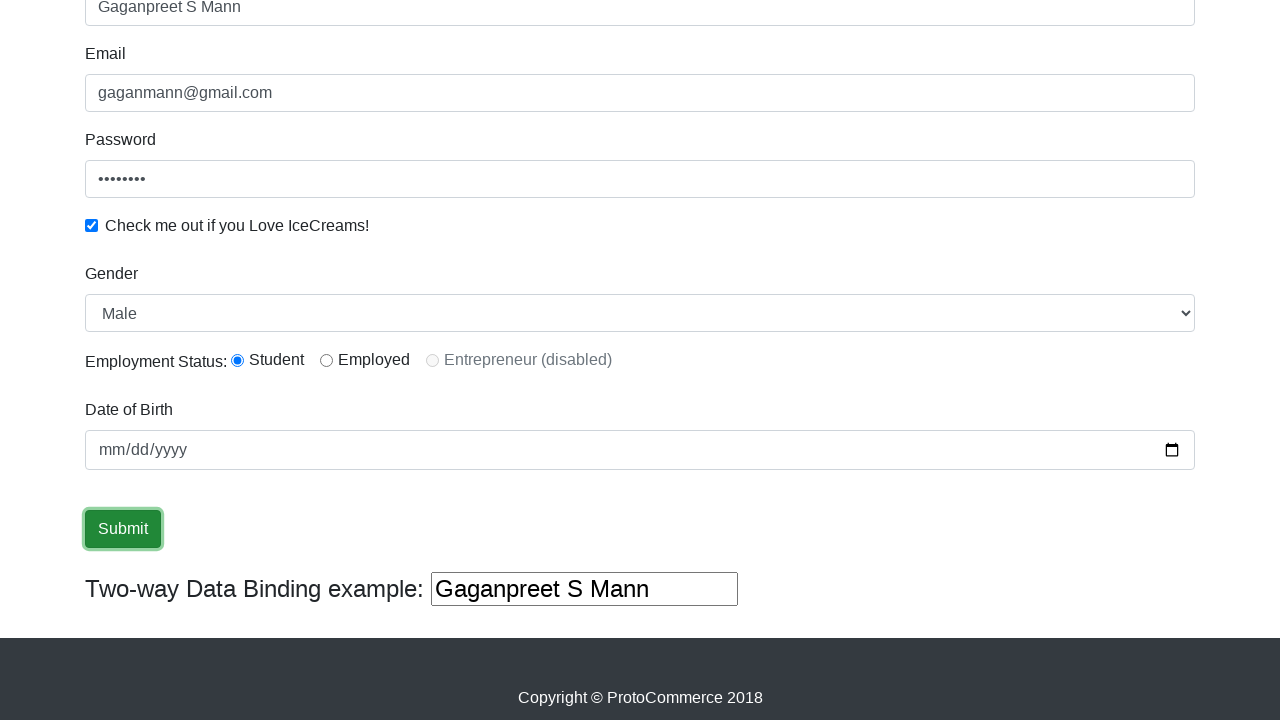

Filled second name field with 'HelloAgain' to test two-way data binding on (//input[@name='name'])[2]
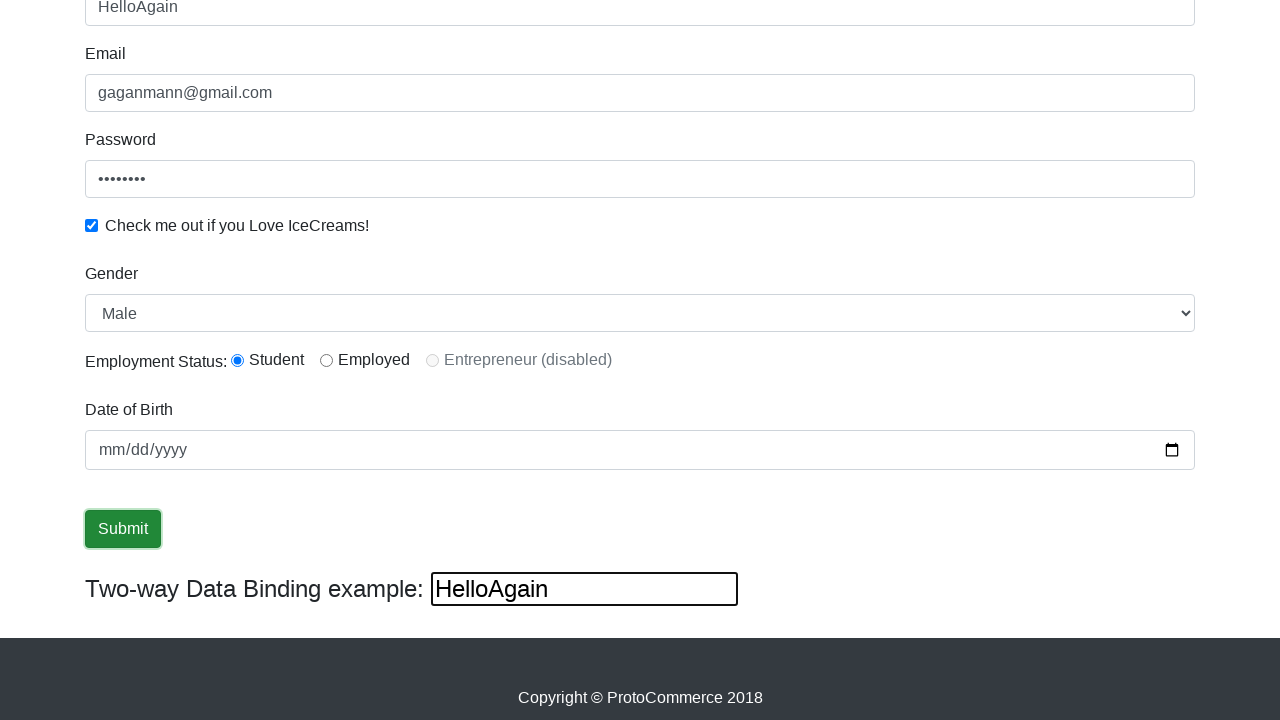

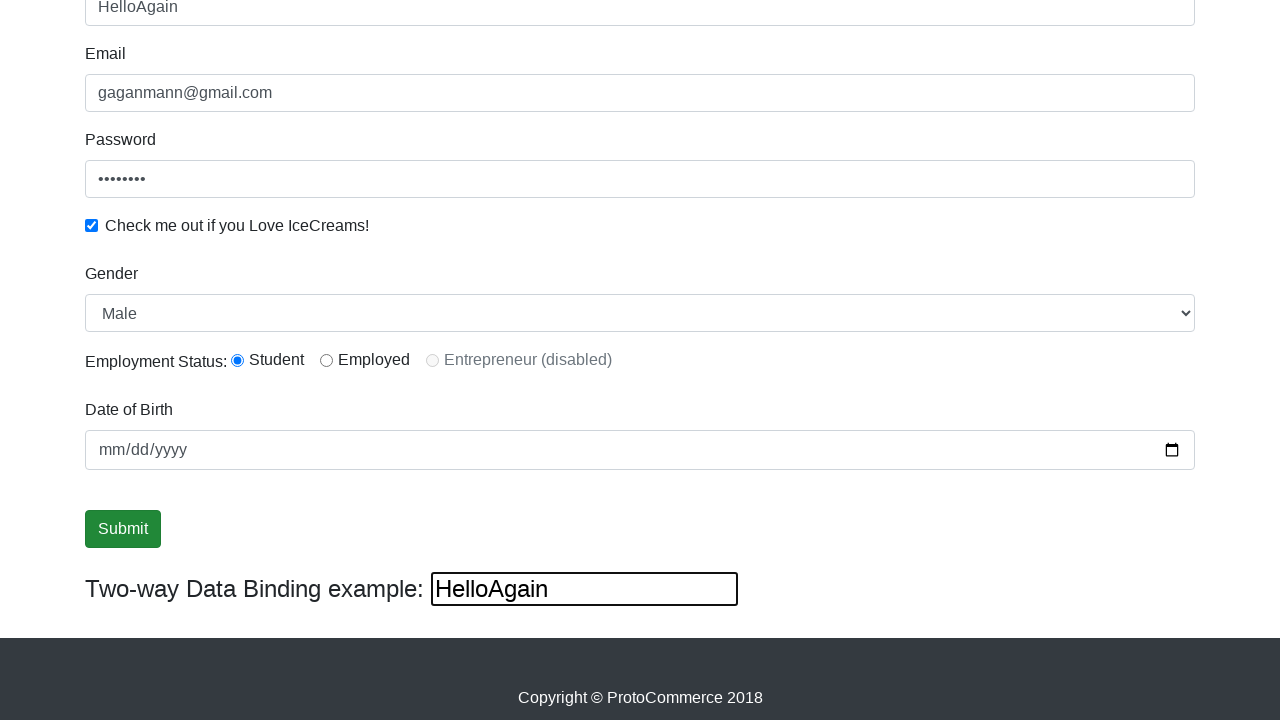